Tests browser back button navigation between filter views

Starting URL: https://demo.playwright.dev/todomvc

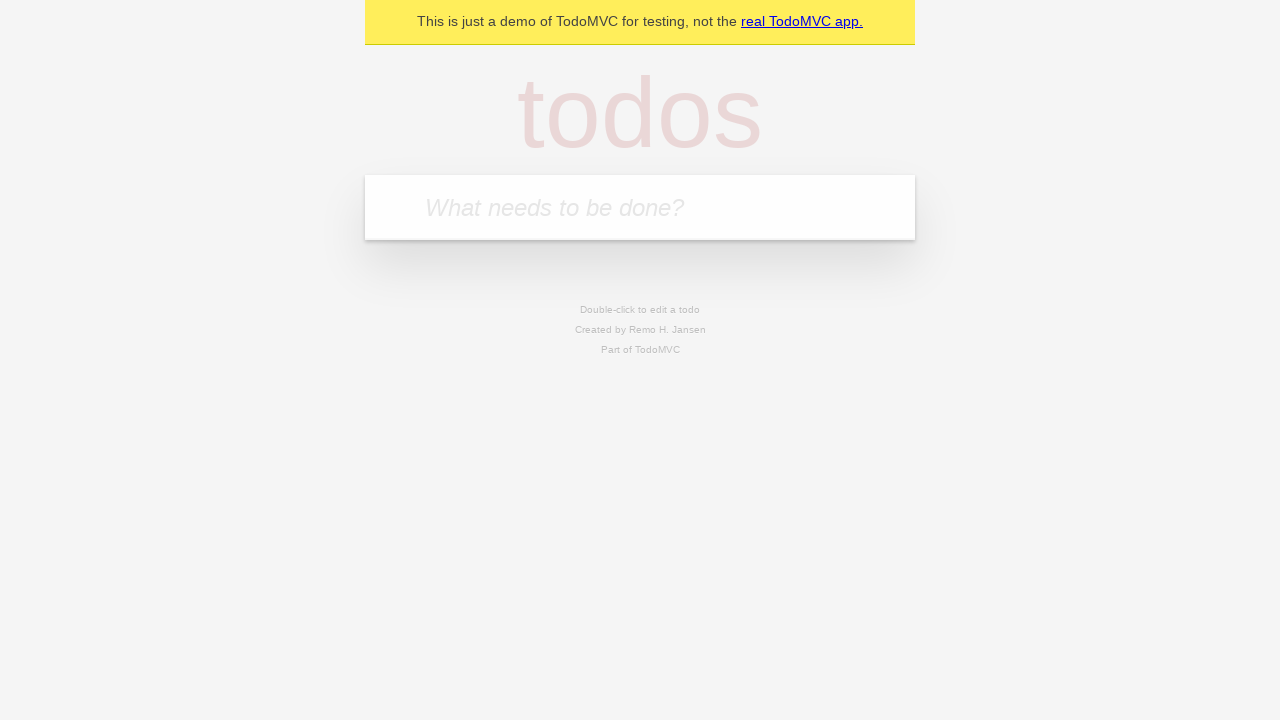

Filled new todo input with 'buy some cheese' on .new-todo
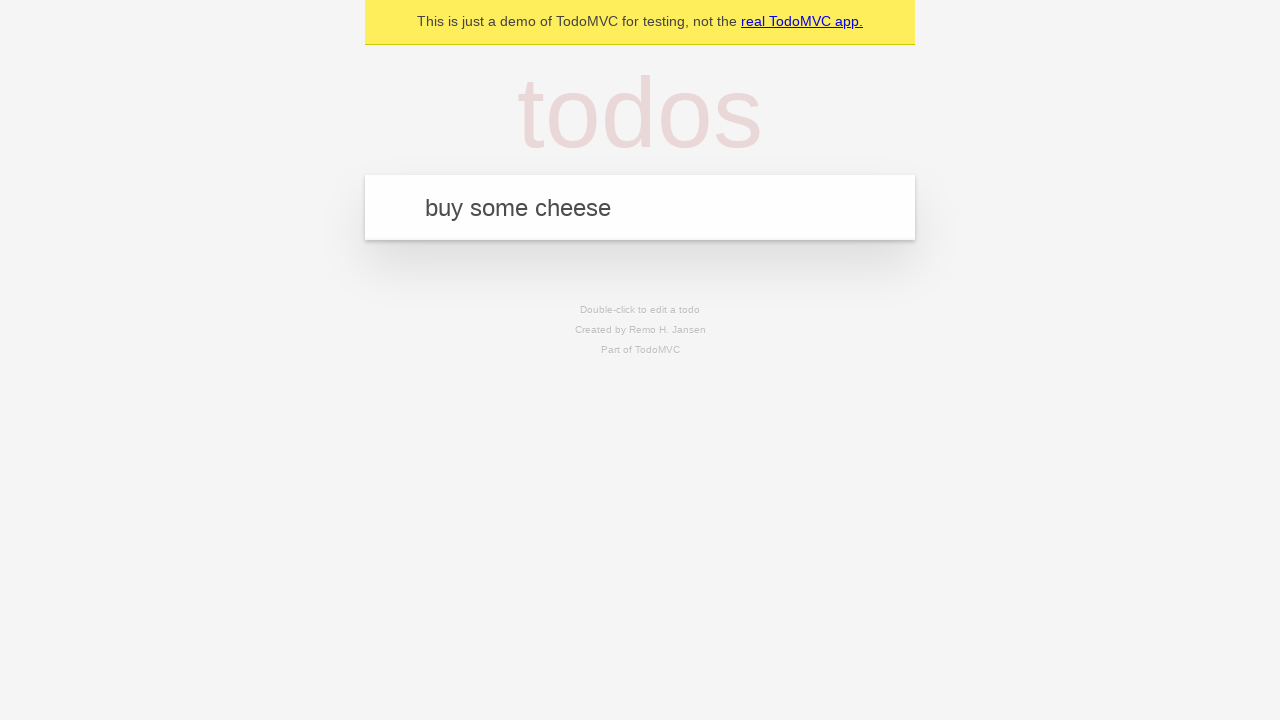

Pressed Enter to create first todo 'buy some cheese' on .new-todo
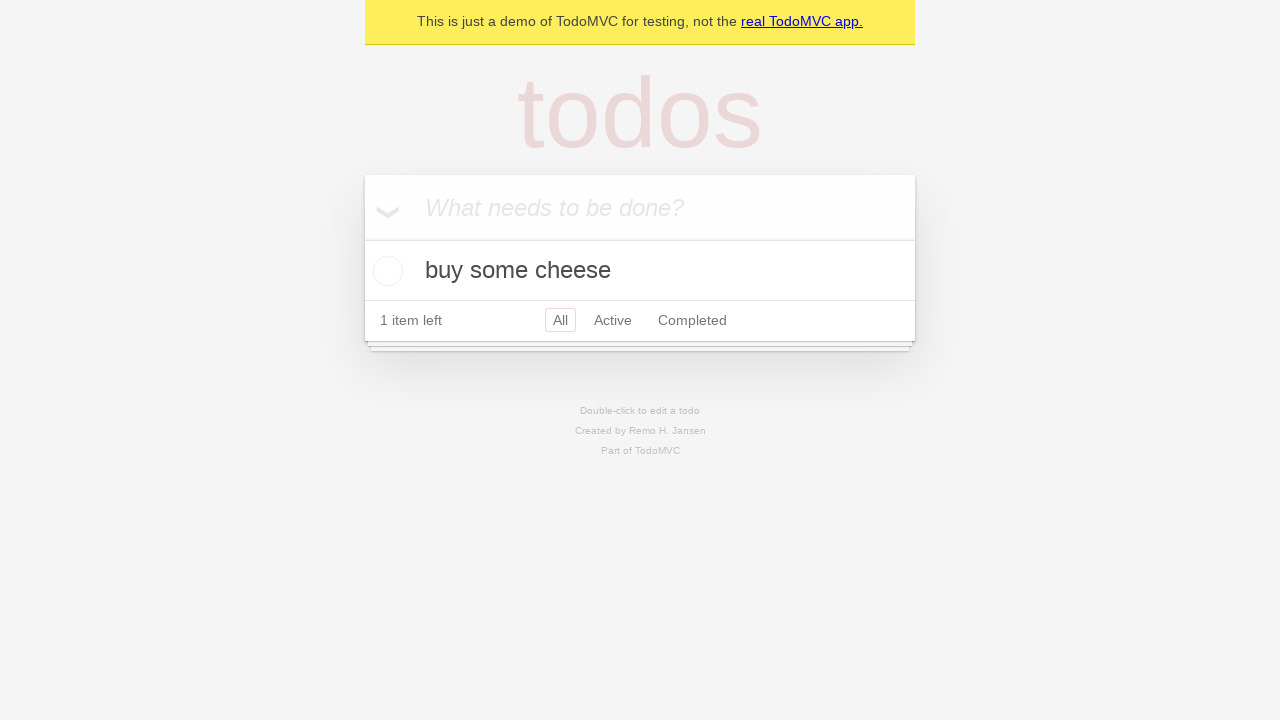

Filled new todo input with 'feed the cat' on .new-todo
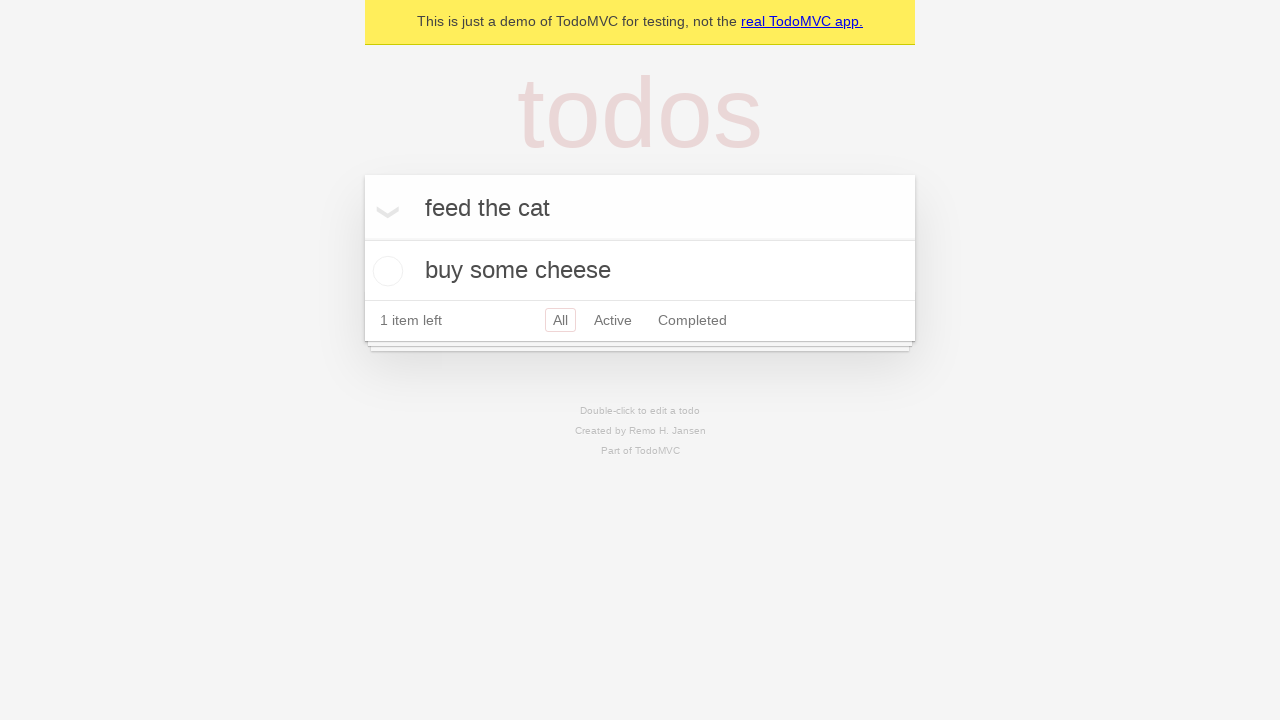

Pressed Enter to create second todo 'feed the cat' on .new-todo
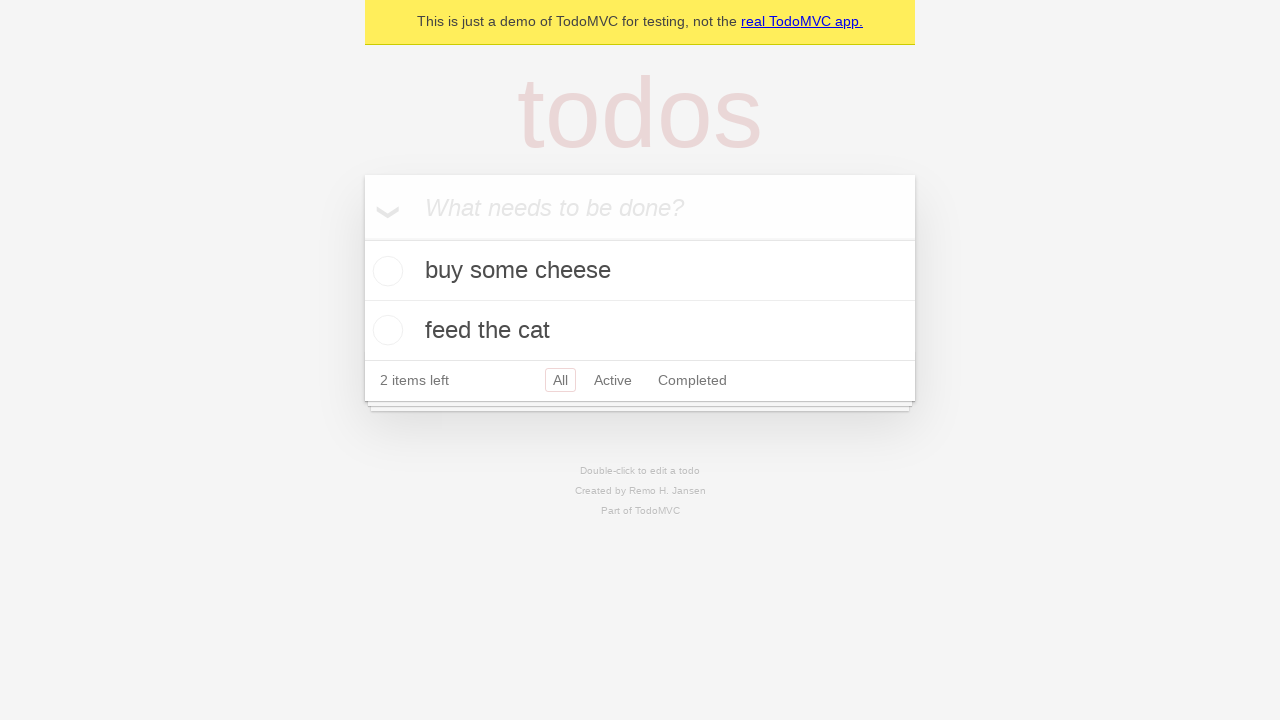

Filled new todo input with 'book a doctors appointment' on .new-todo
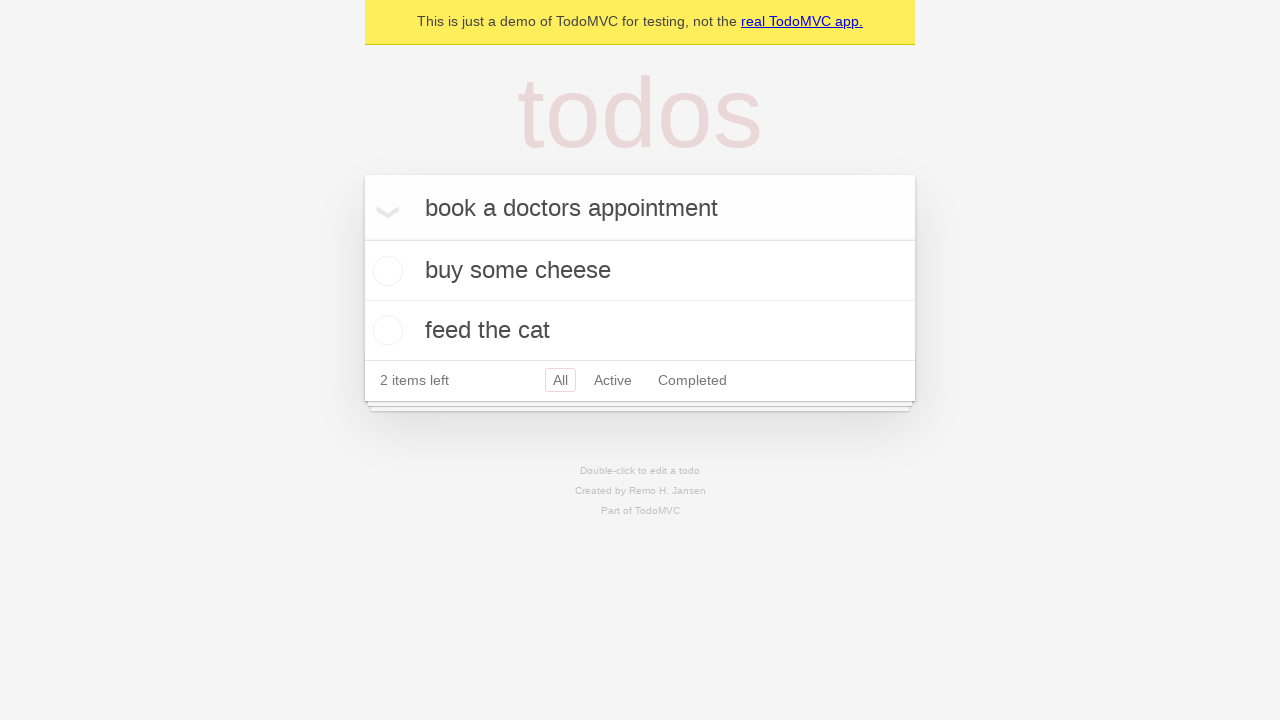

Pressed Enter to create third todo 'book a doctors appointment' on .new-todo
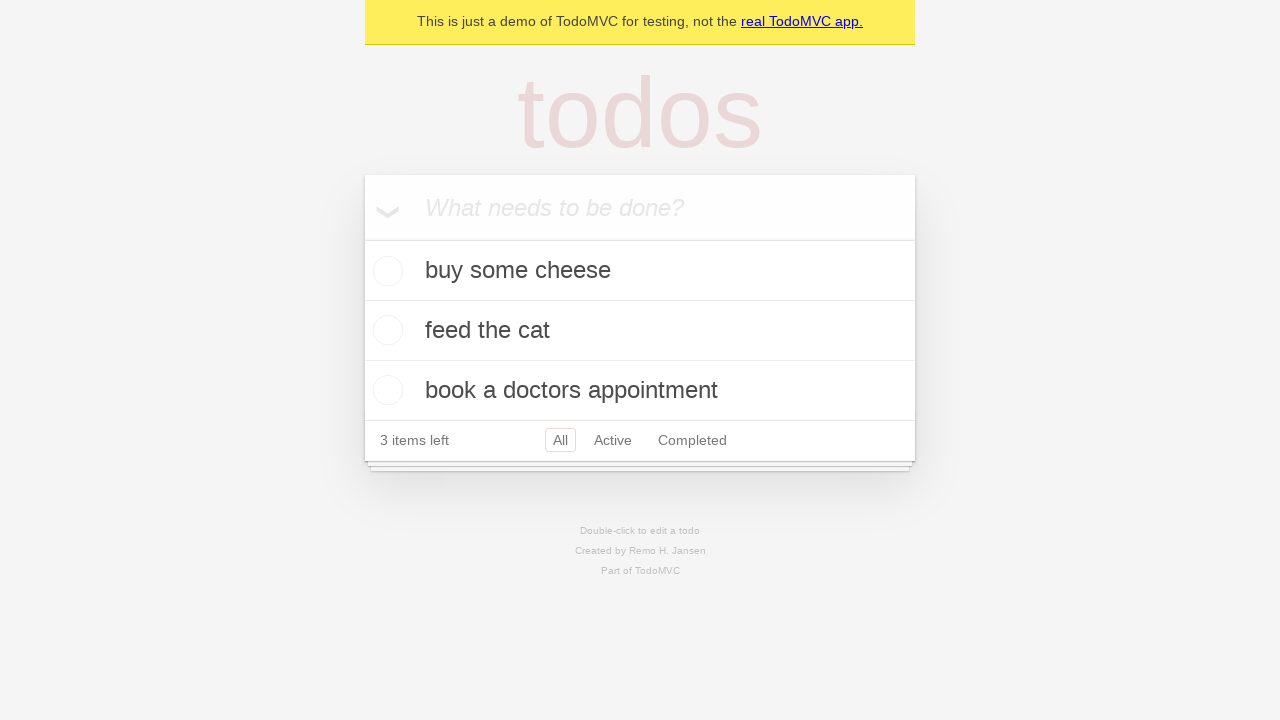

Checked the second todo item to mark it as completed at (385, 330) on .todo-list li .toggle >> nth=1
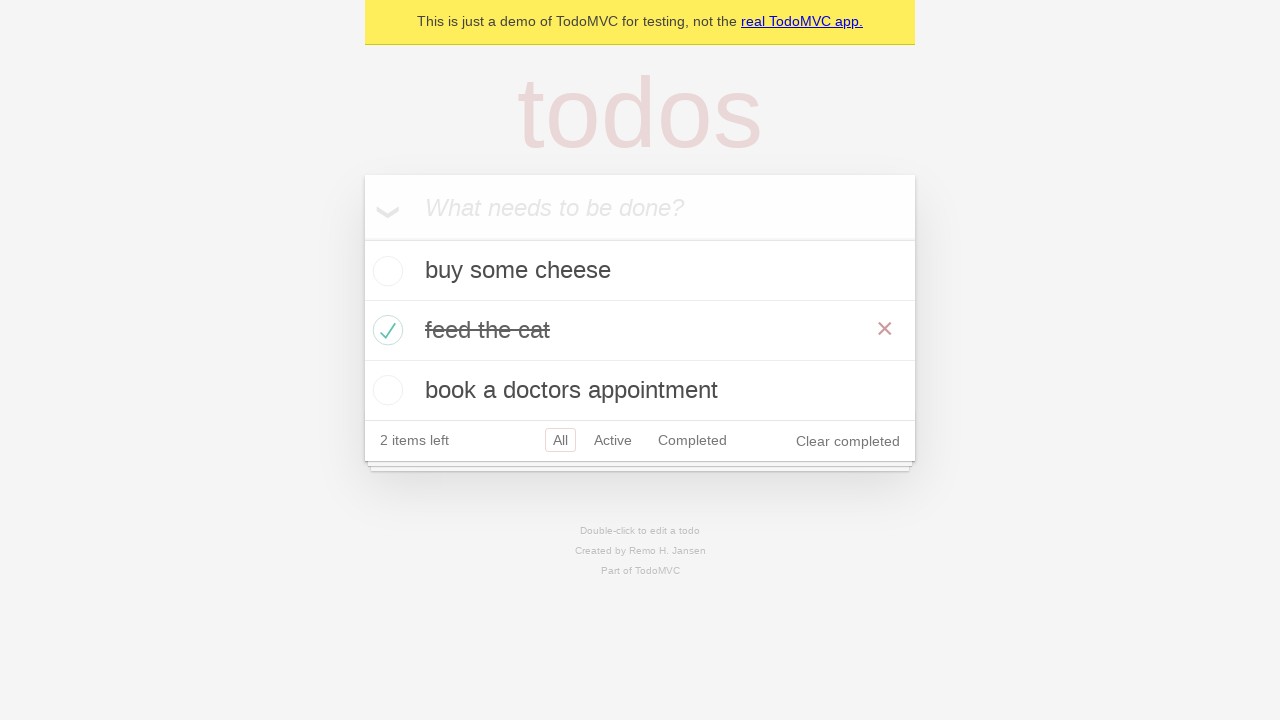

Clicked 'All' filter to show all todos at (560, 440) on .filters >> text=All
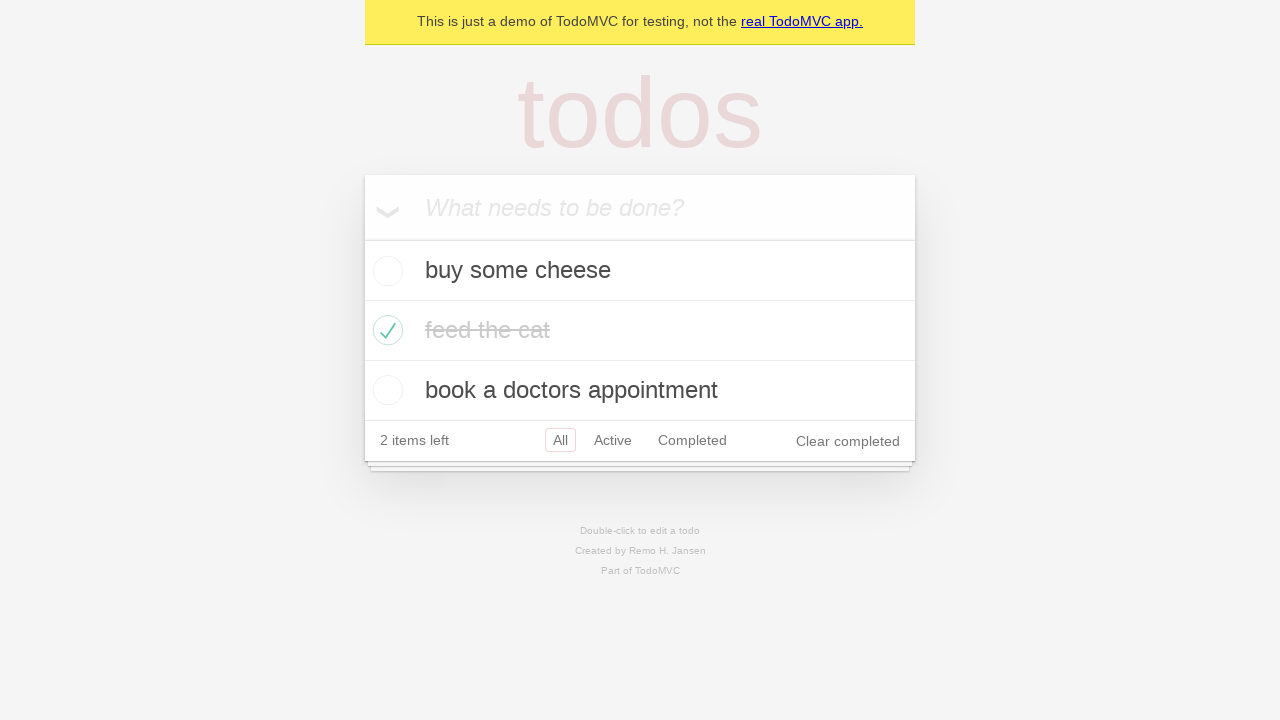

Clicked 'Active' filter to show only active todos at (613, 440) on .filters >> text=Active
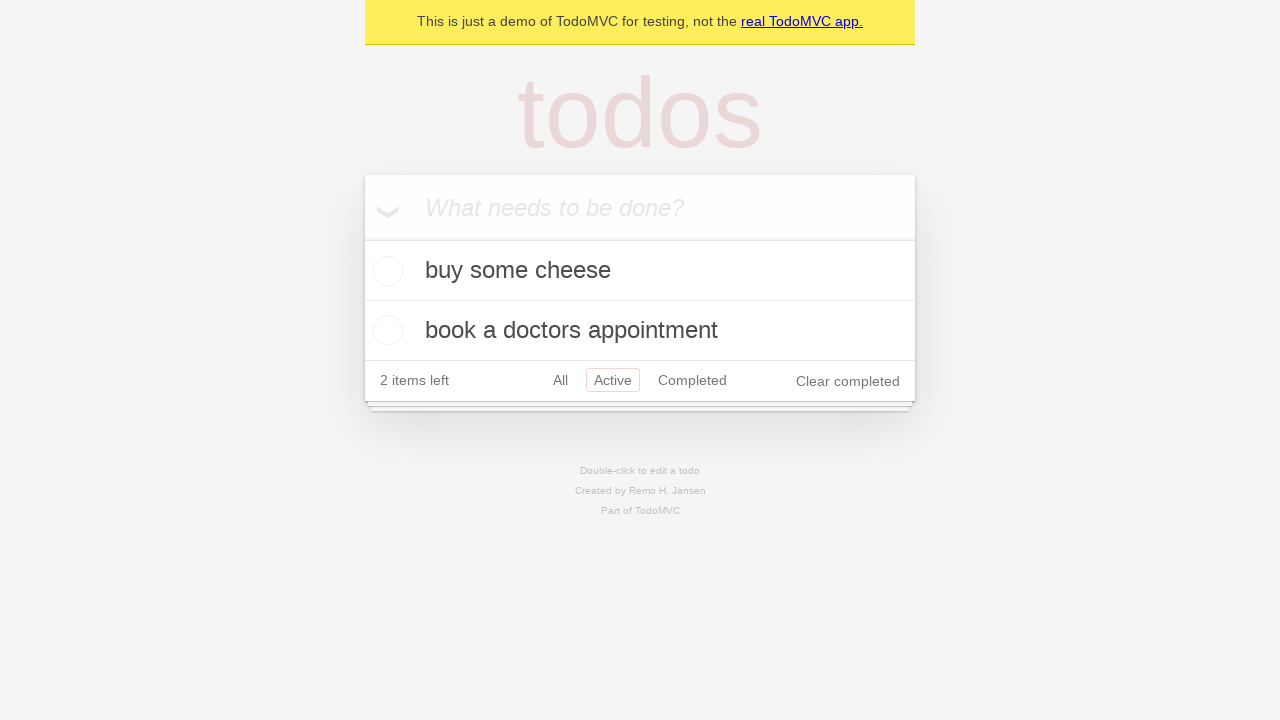

Clicked 'Completed' filter to show only completed todos at (692, 380) on .filters >> text=Completed
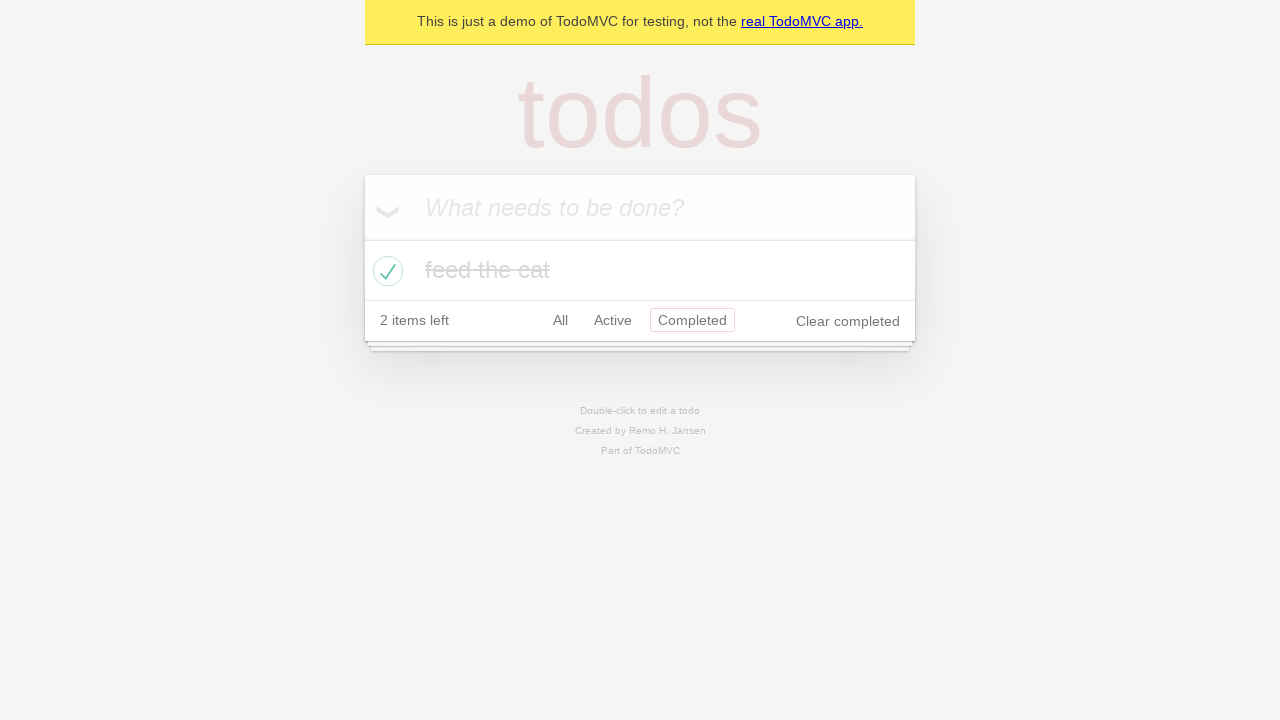

Navigated back to 'Active' filter view
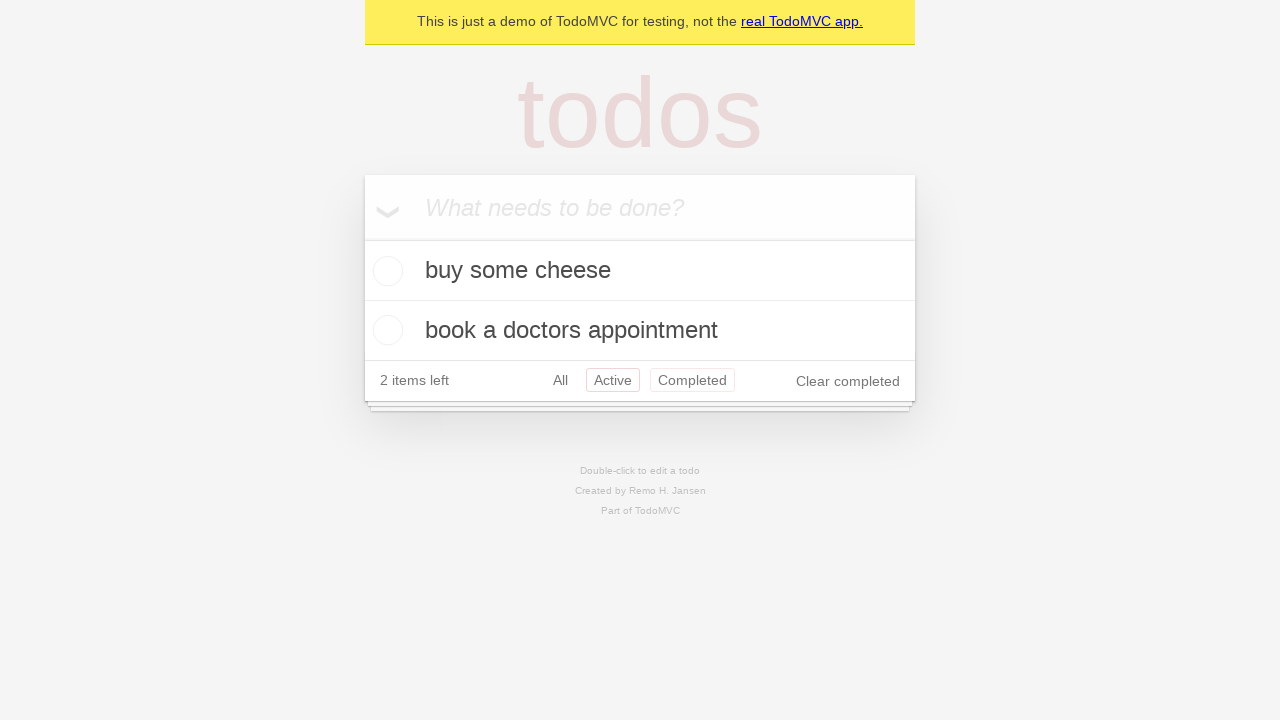

Navigated back to 'All' filter view
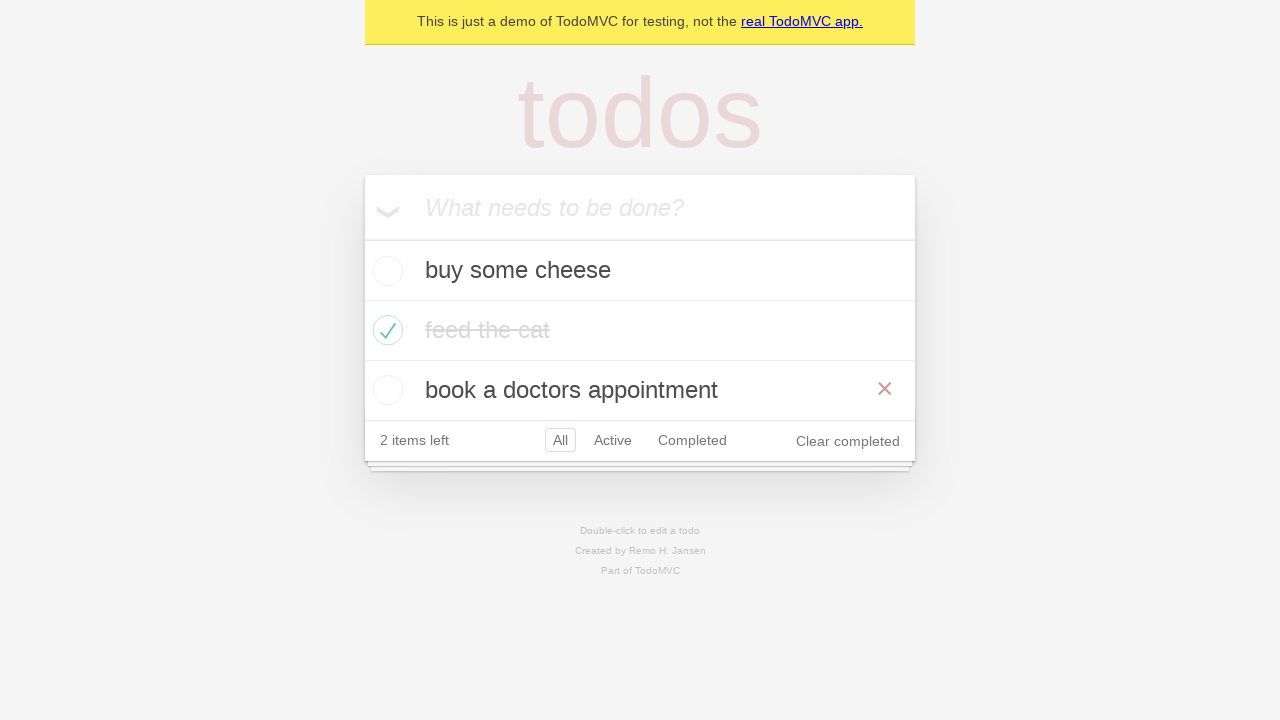

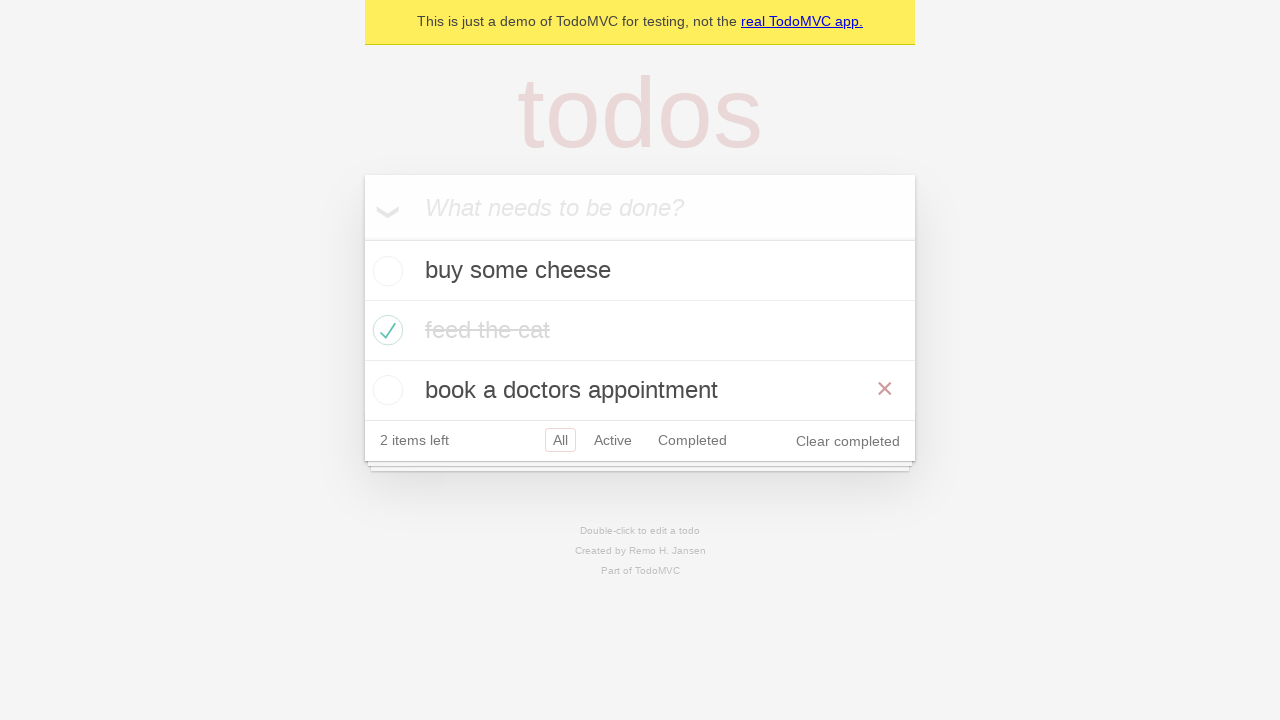